Plays a checkers game by making automated moves, clicking on orange pieces and moving them to valid positions

Starting URL: https://www.gamesforthebrain.com/game/checkers/

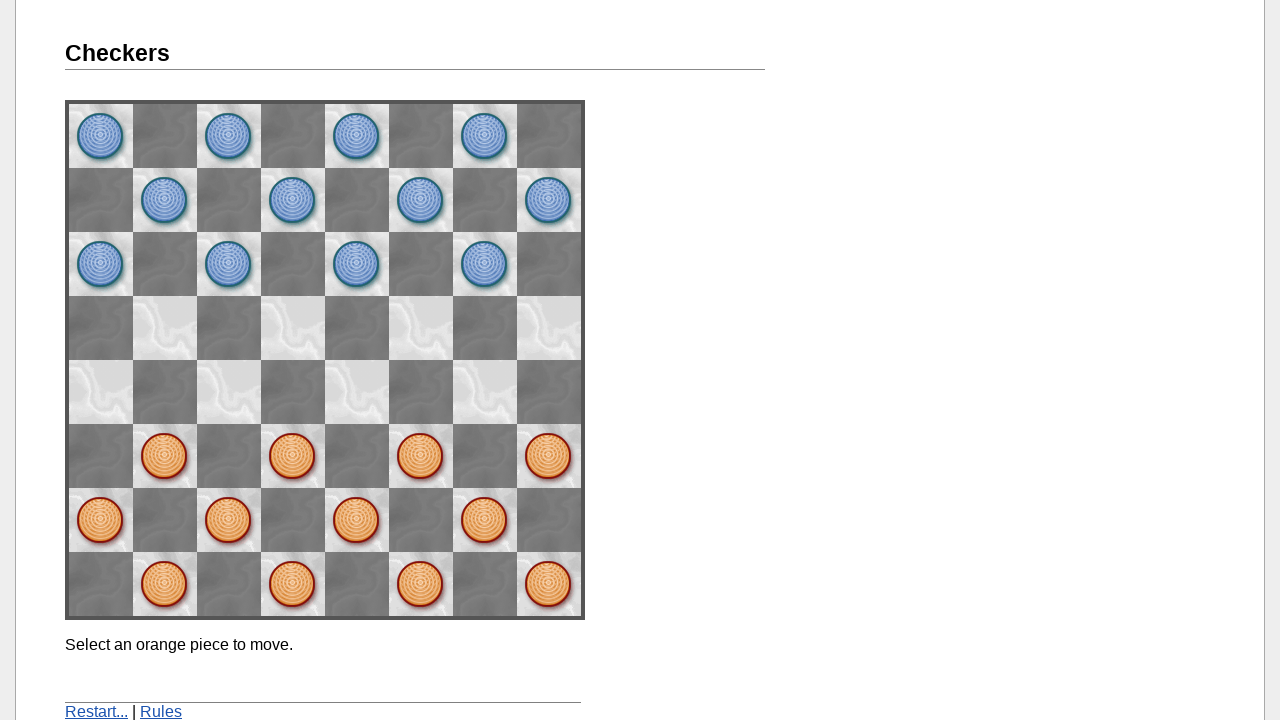

Game board loaded and ready
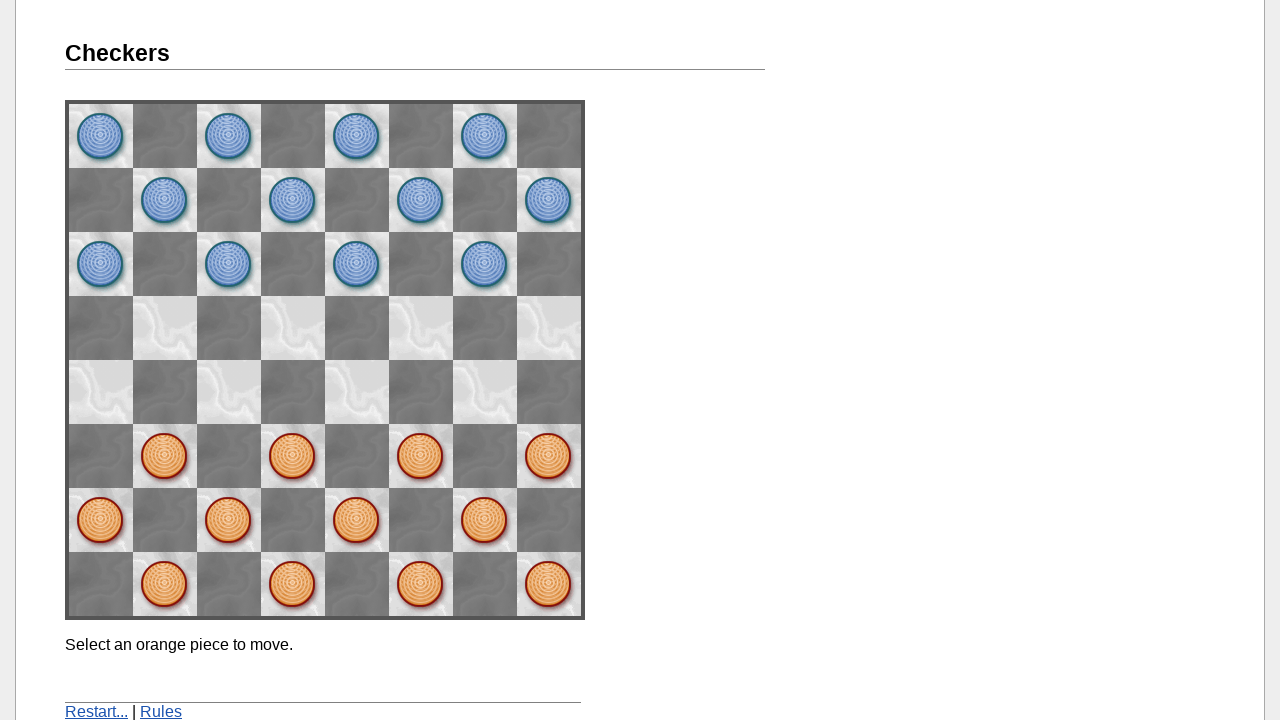

Found all board lines on checkers board
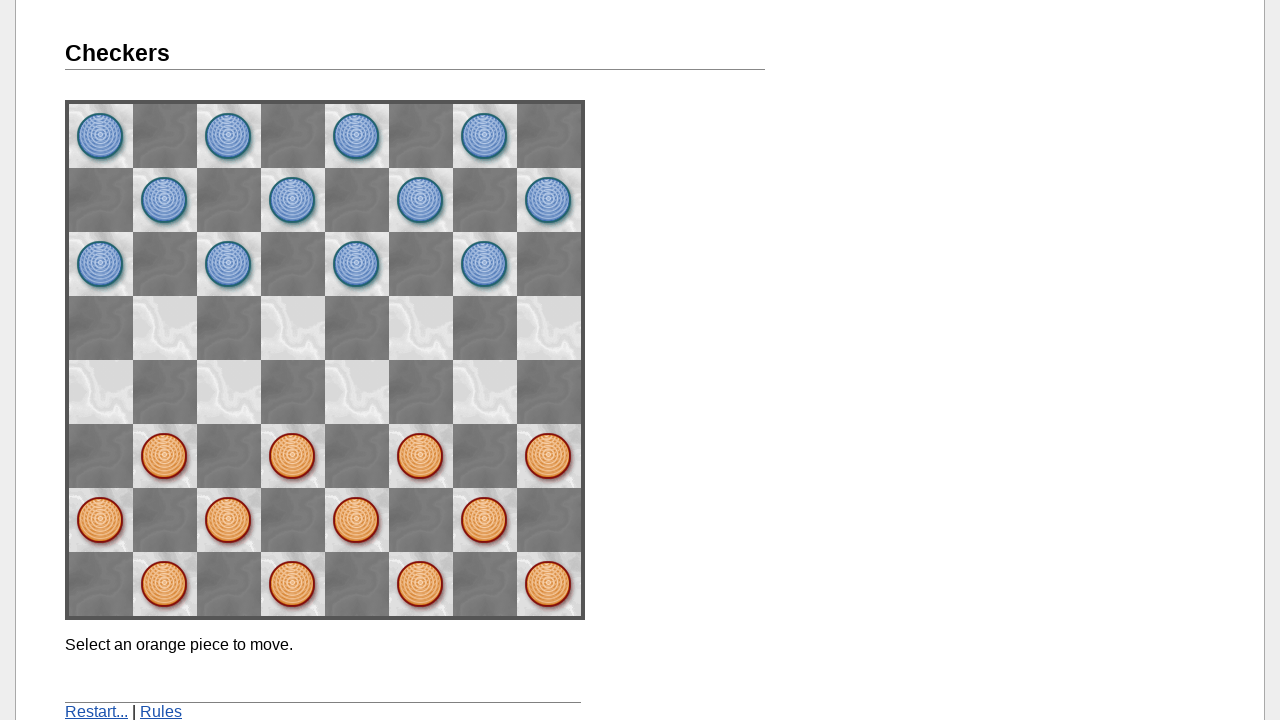

Clicked orange piece at position (6, 2)
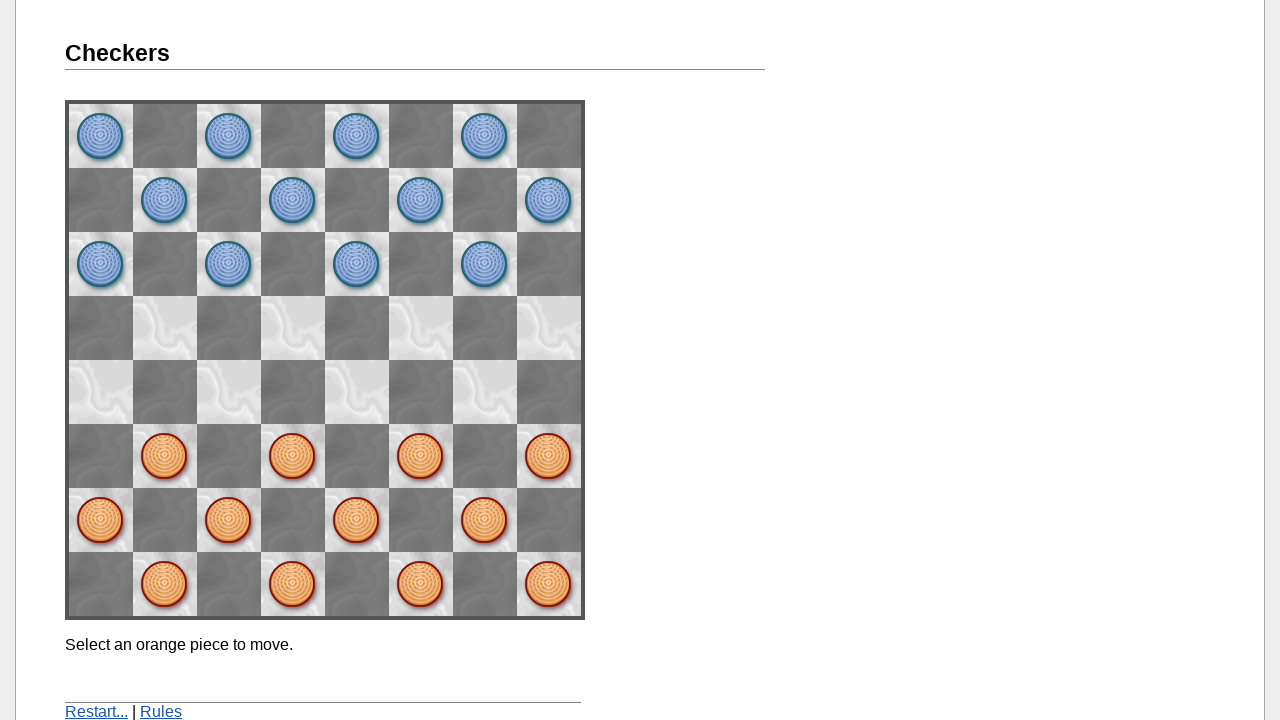

Waited 500ms for piece selection
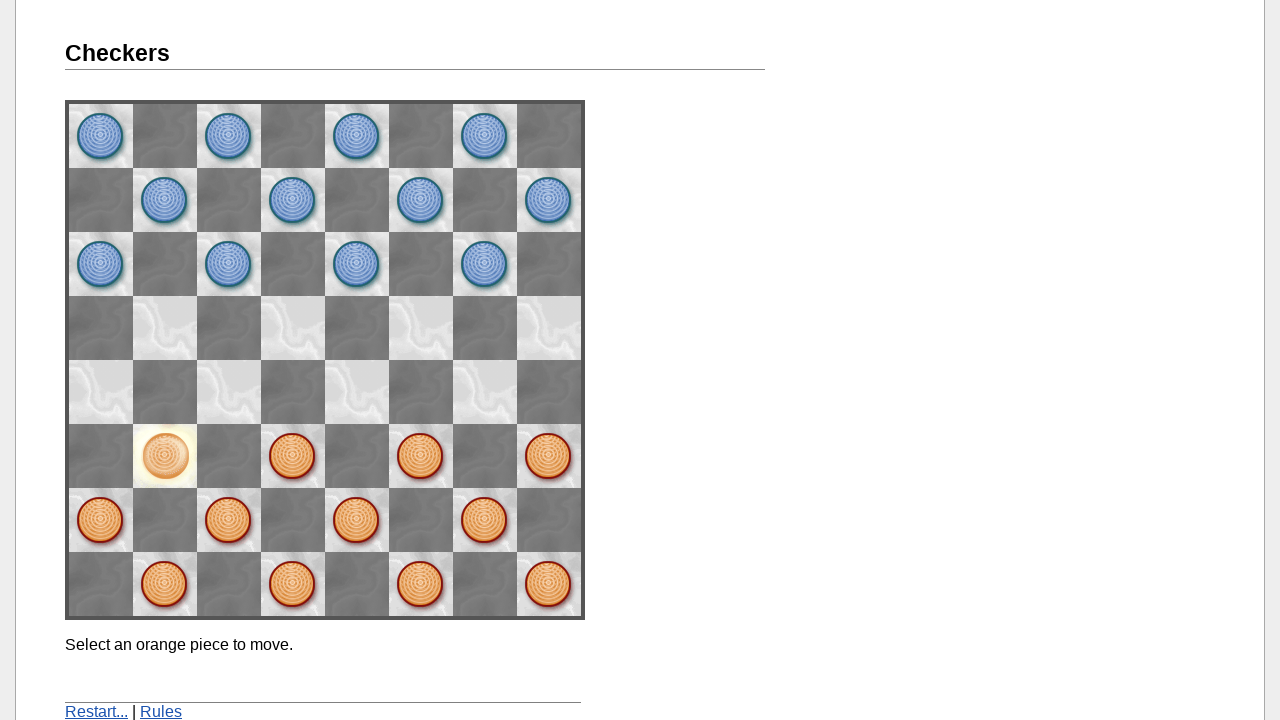

Moved piece diagonally left to (5, 3)
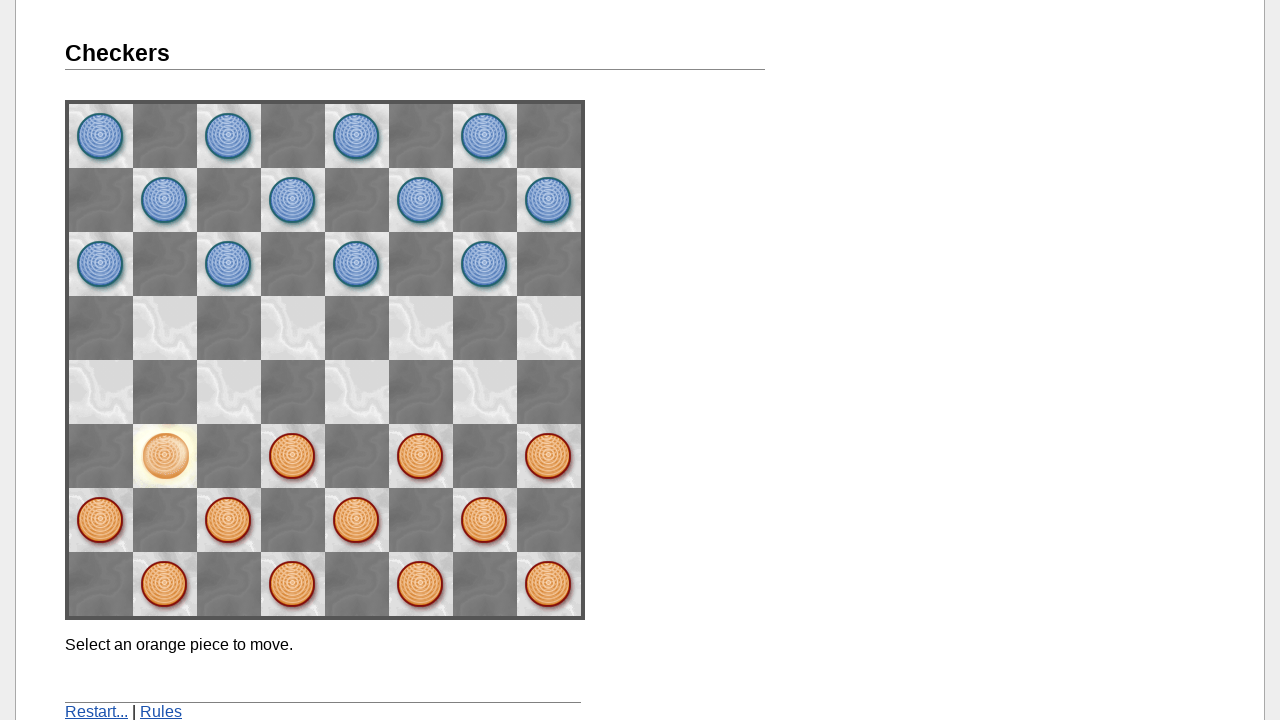

Waited 2000ms for move animation to complete
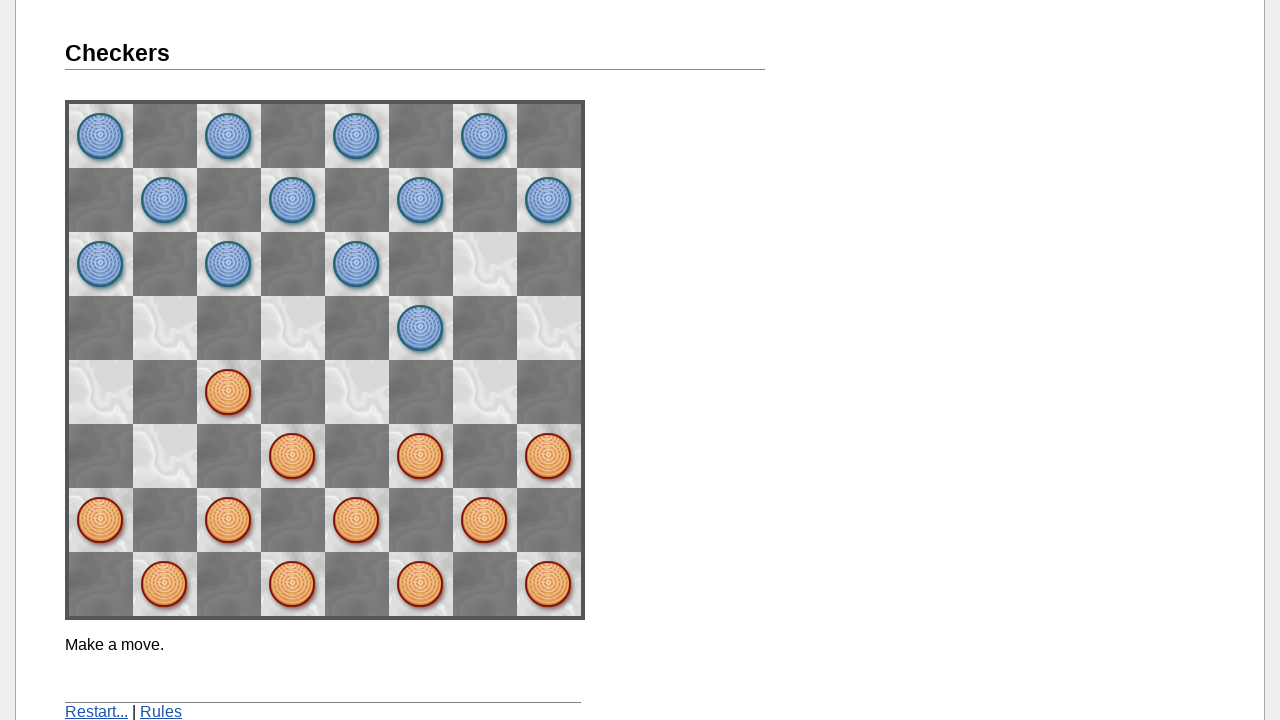

Clicked orange piece at position (4, 2)
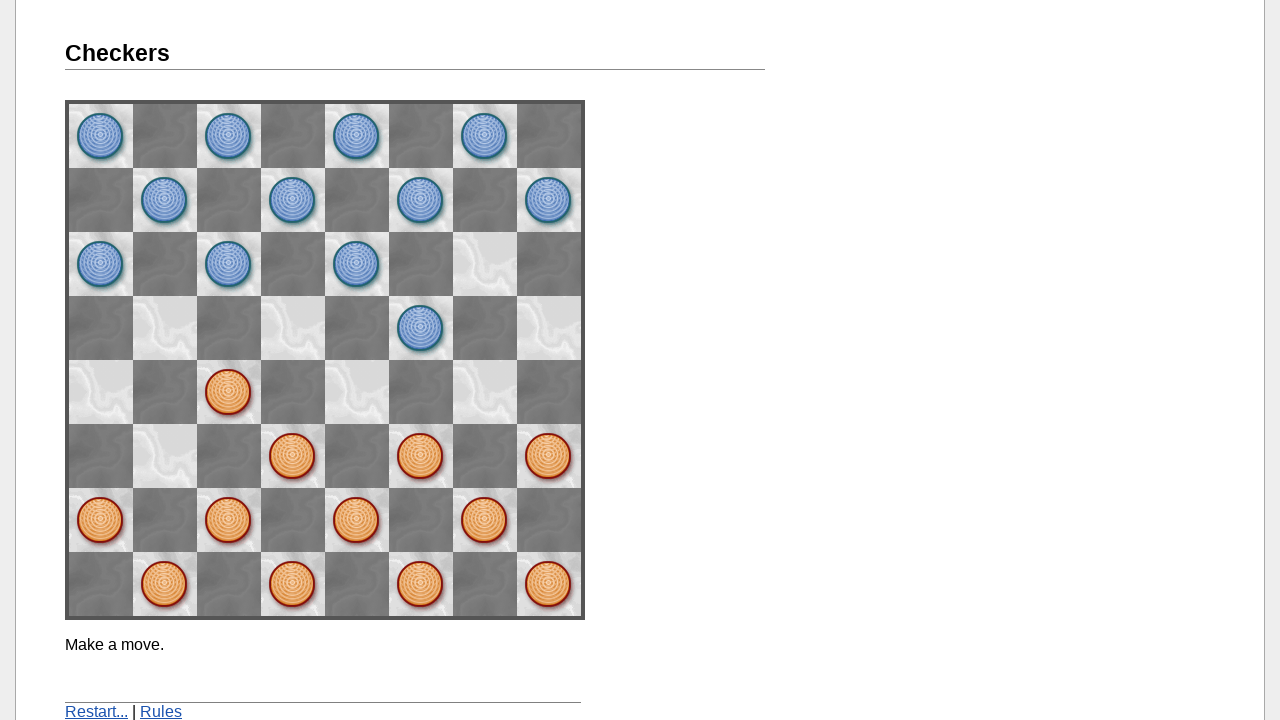

Waited 500ms for piece selection
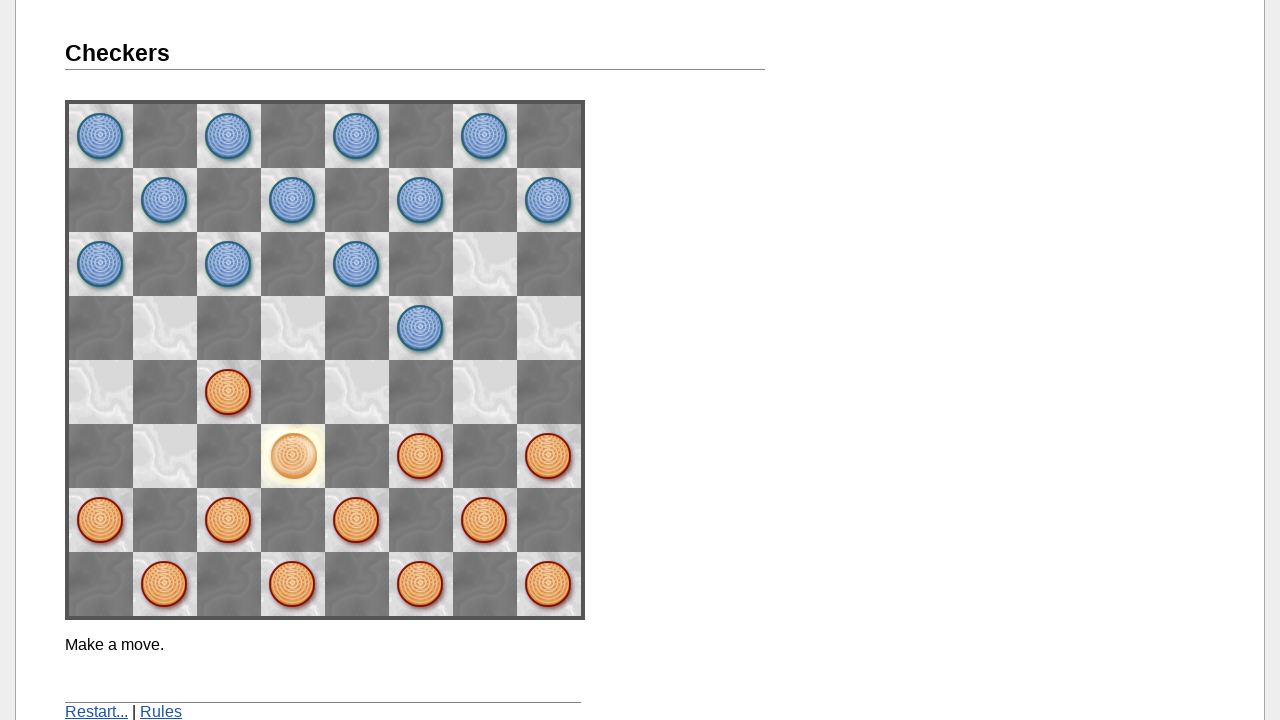

Moved piece diagonally left to (3, 3)
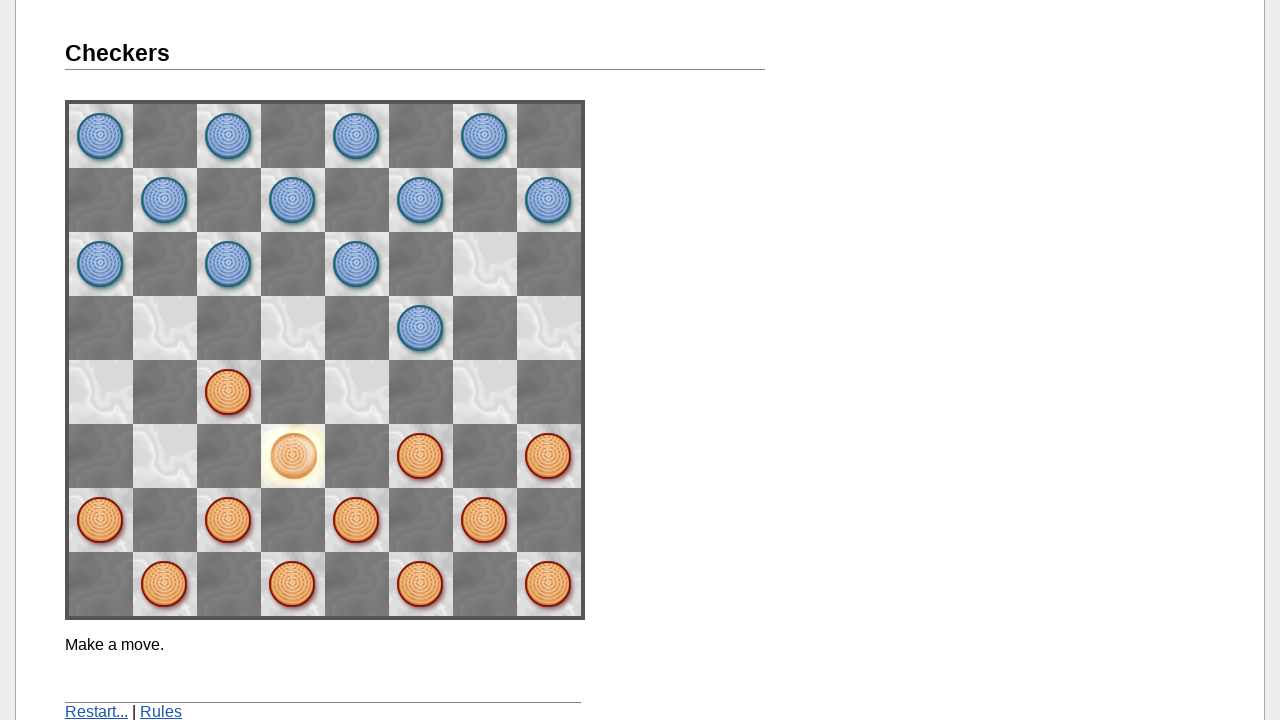

Waited 2000ms for move animation to complete
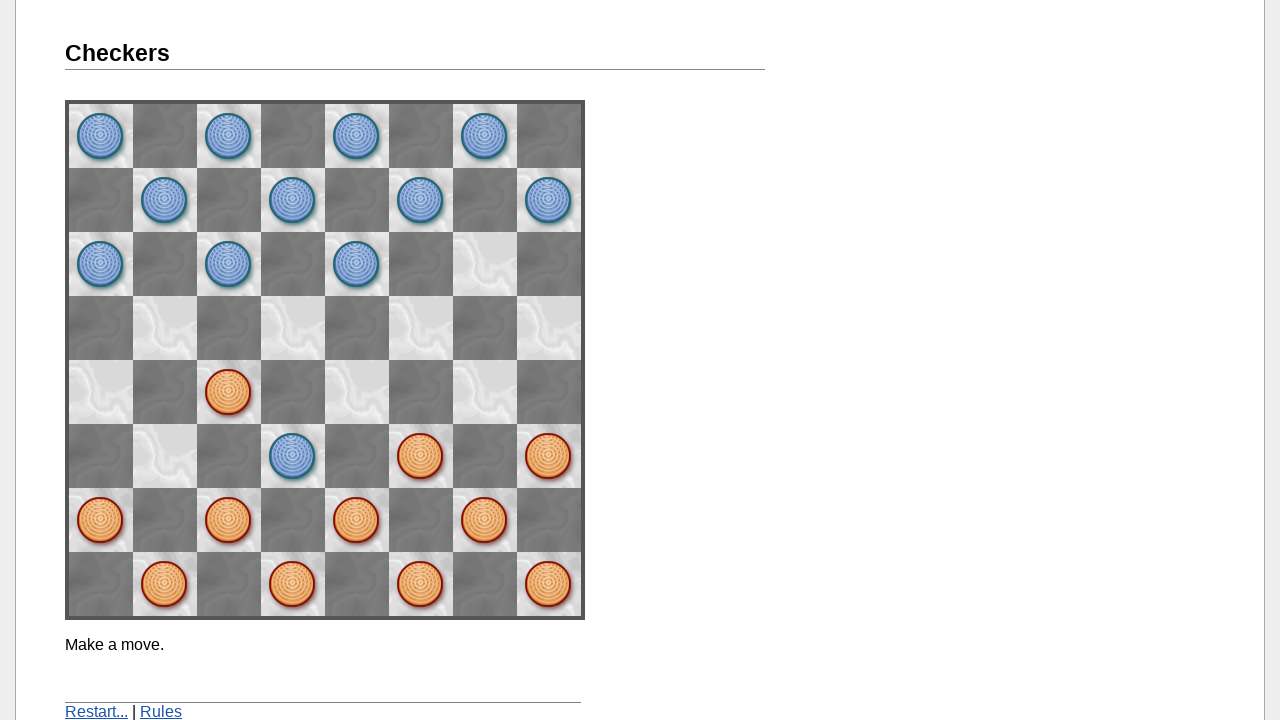

Clicked orange piece at position (2, 2)
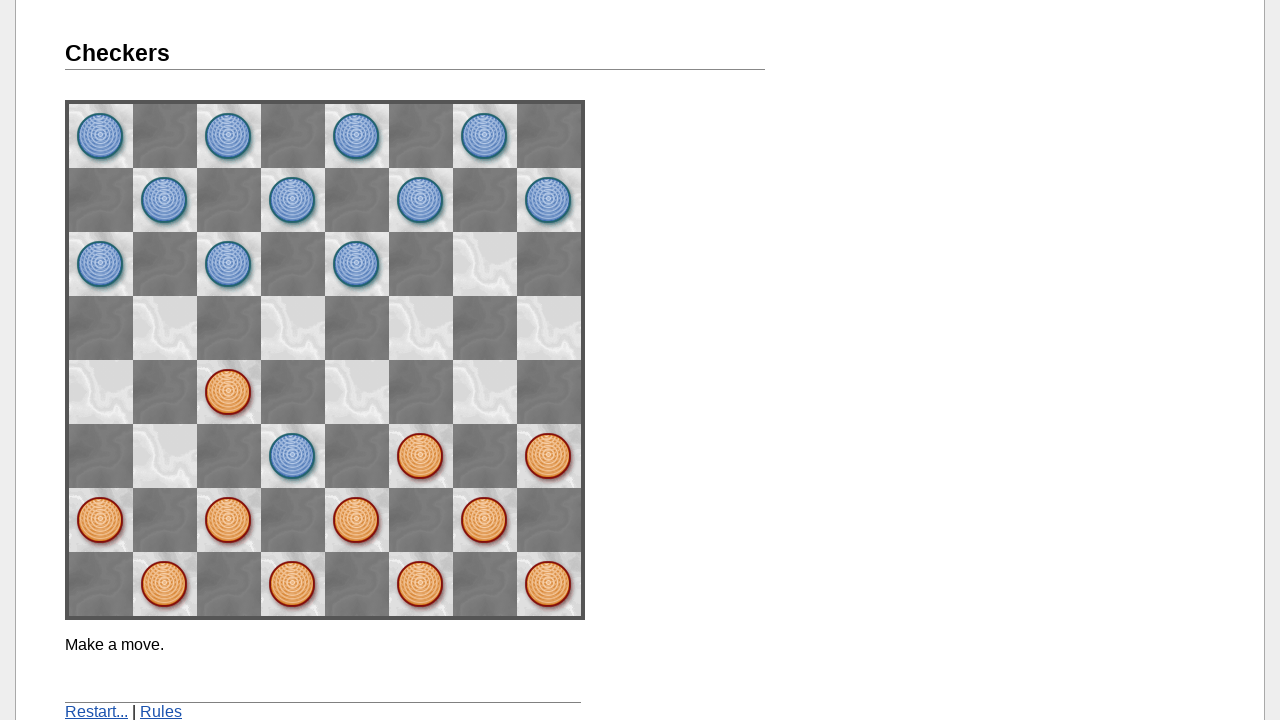

Waited 500ms for piece selection
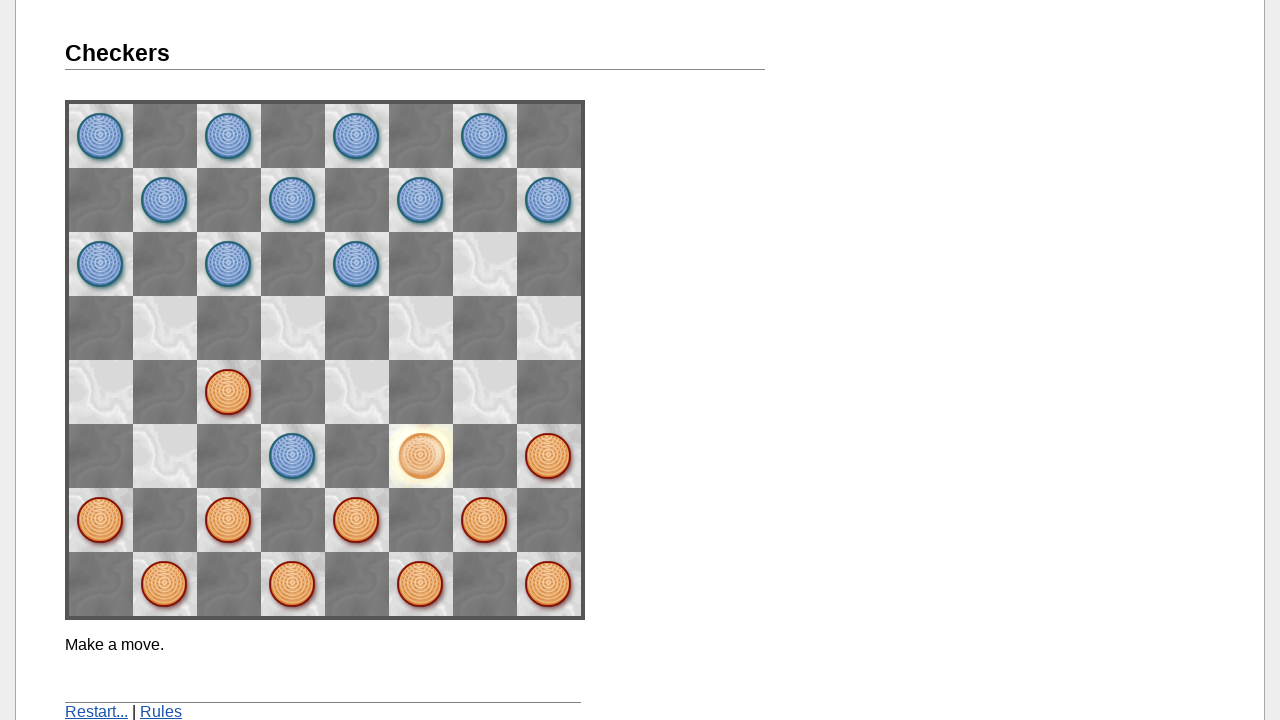

Moved piece diagonally left to (1, 3)
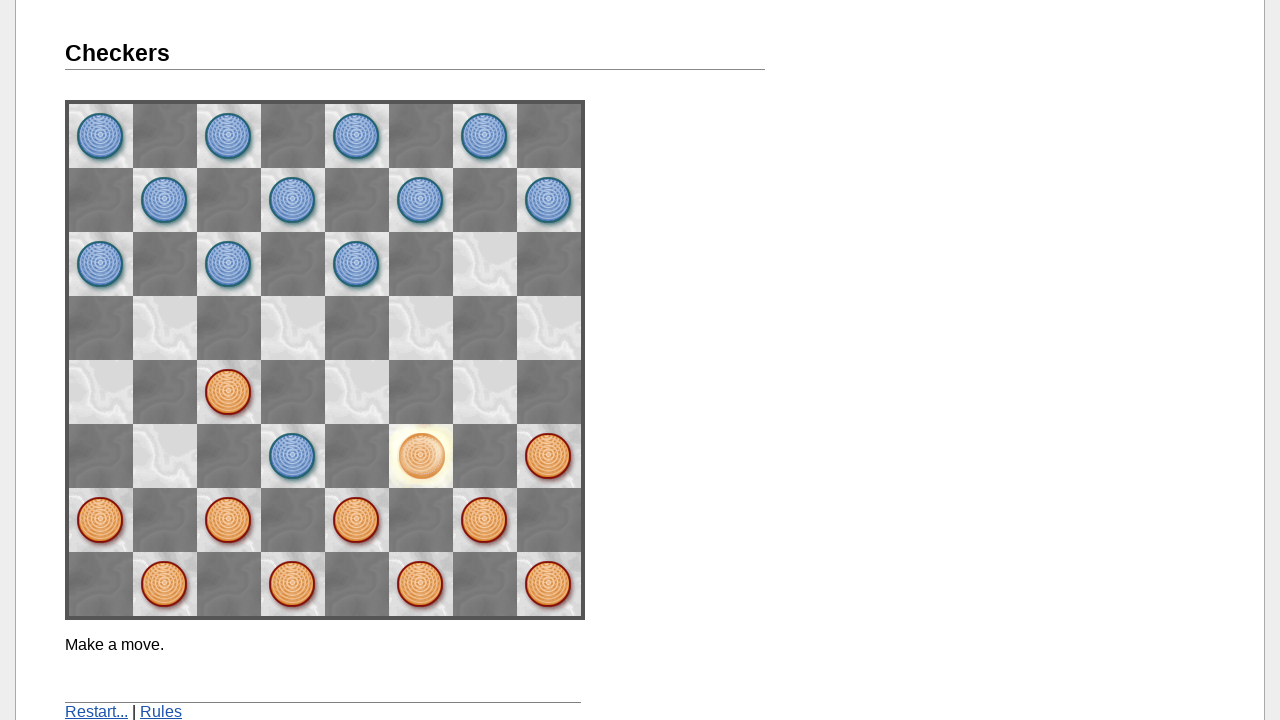

Waited 2000ms for move animation to complete
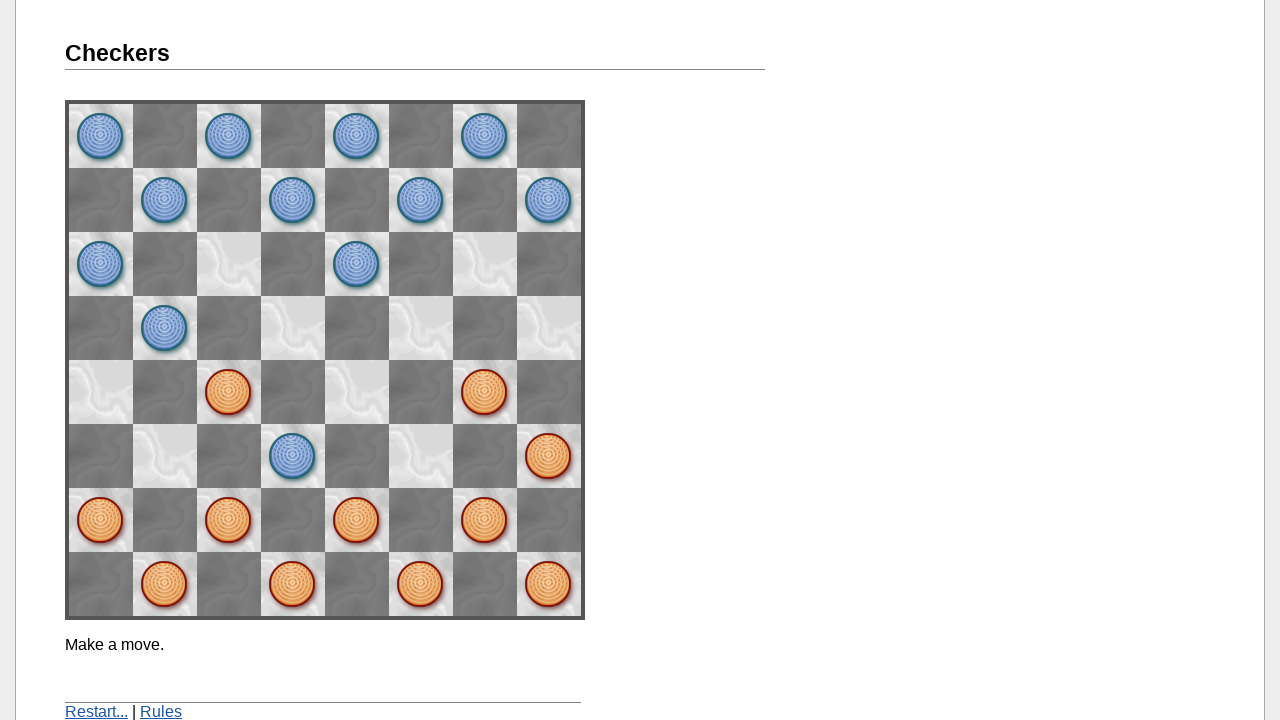

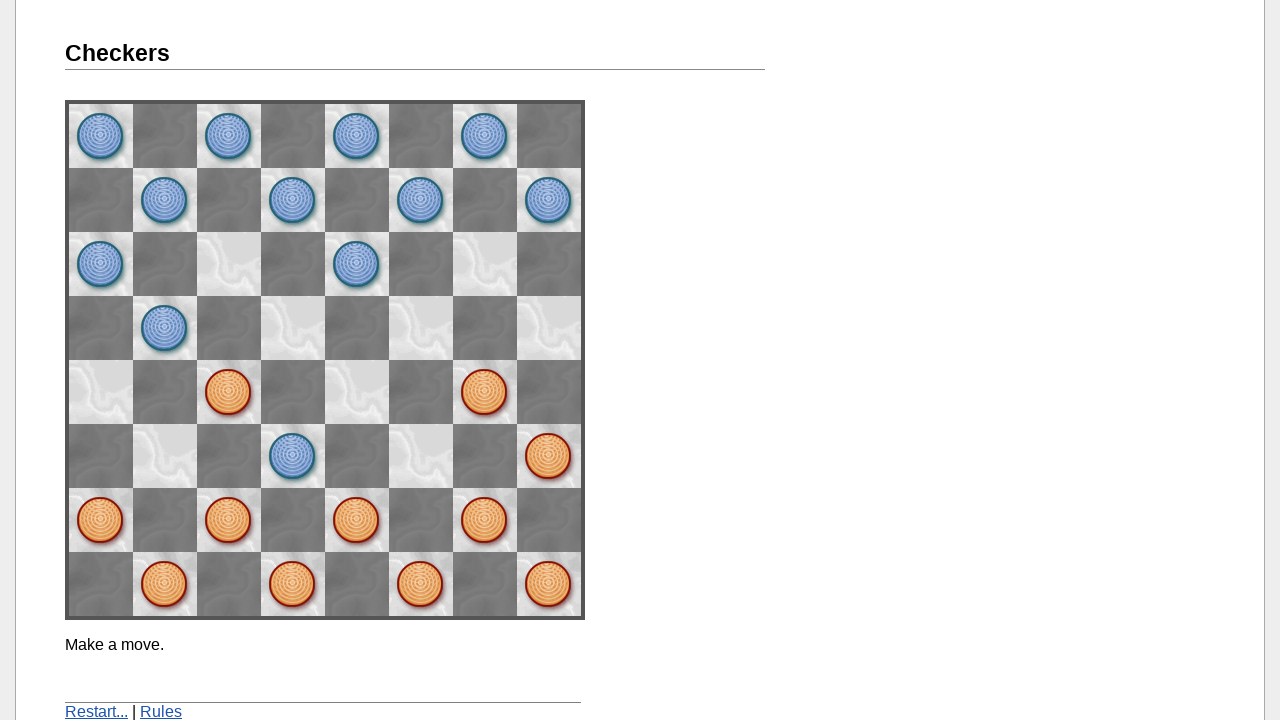